Navigates to Paytm homepage, opens context menu and navigates through menu items using keyboard

Starting URL: https://www.paytm.com/

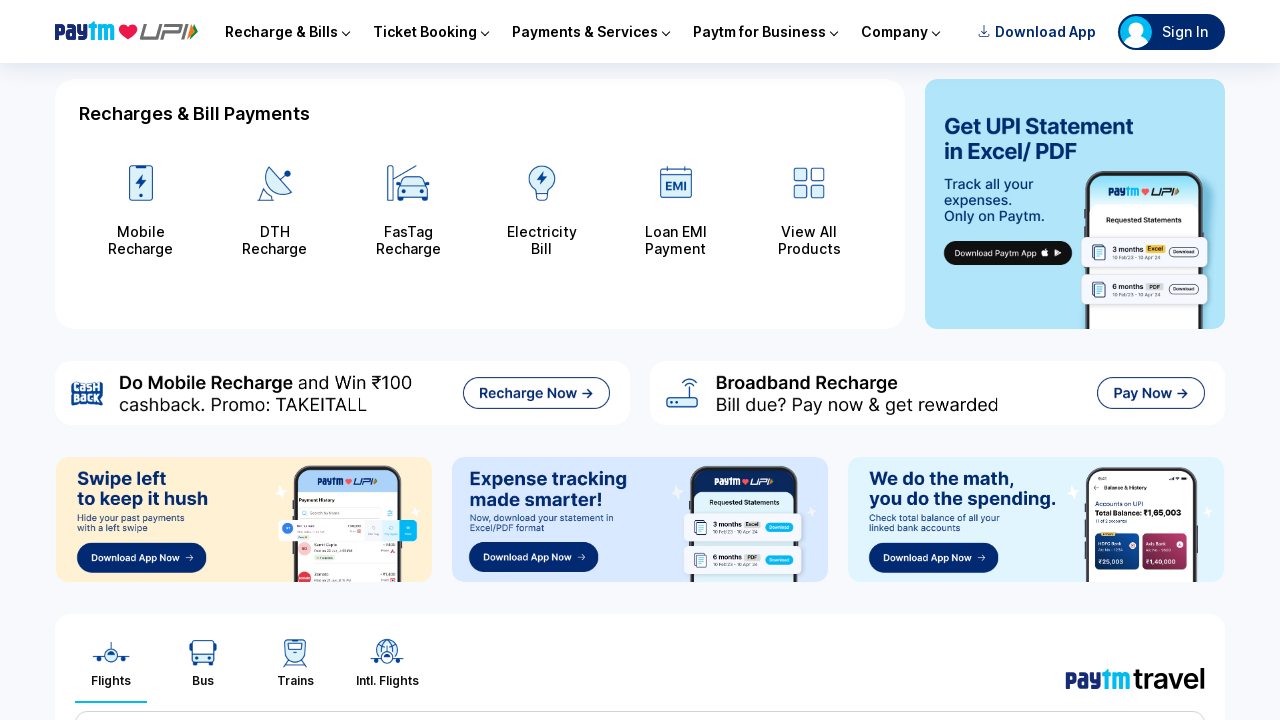

Right-clicked on page body to open context menu at (640, 360) on body
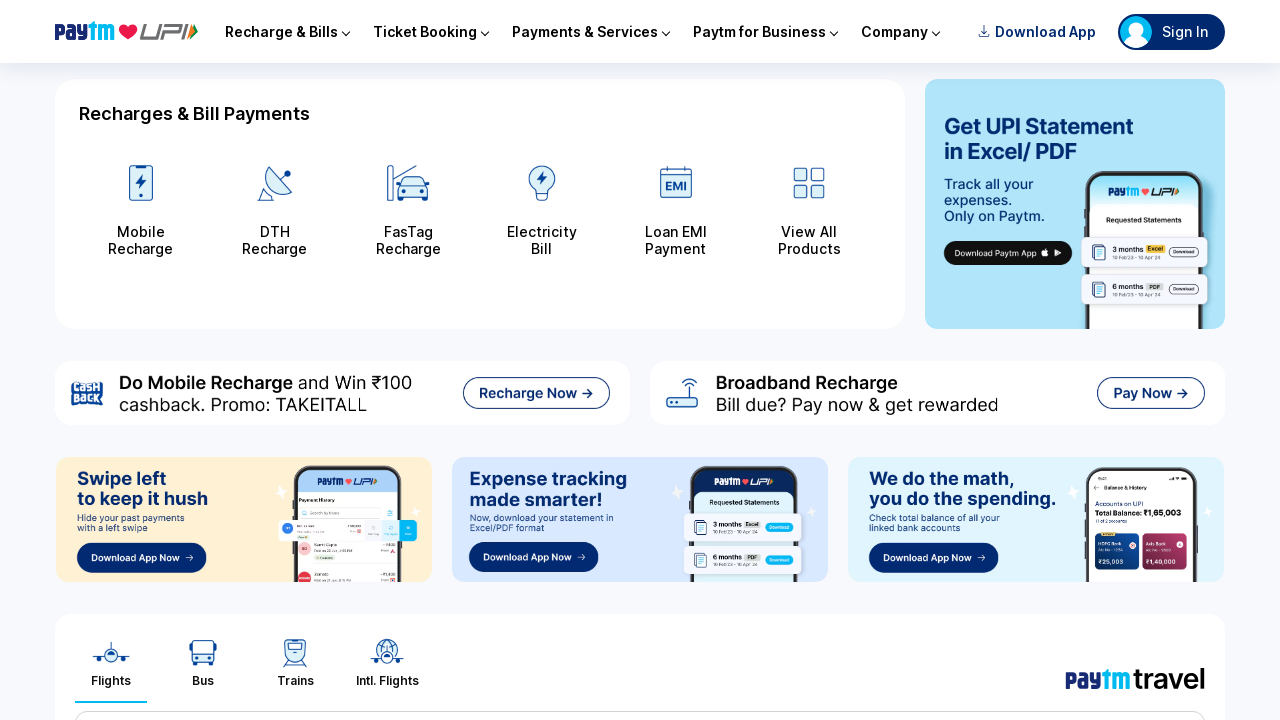

Pressed ArrowDown to navigate through context menu (iteration 1/10)
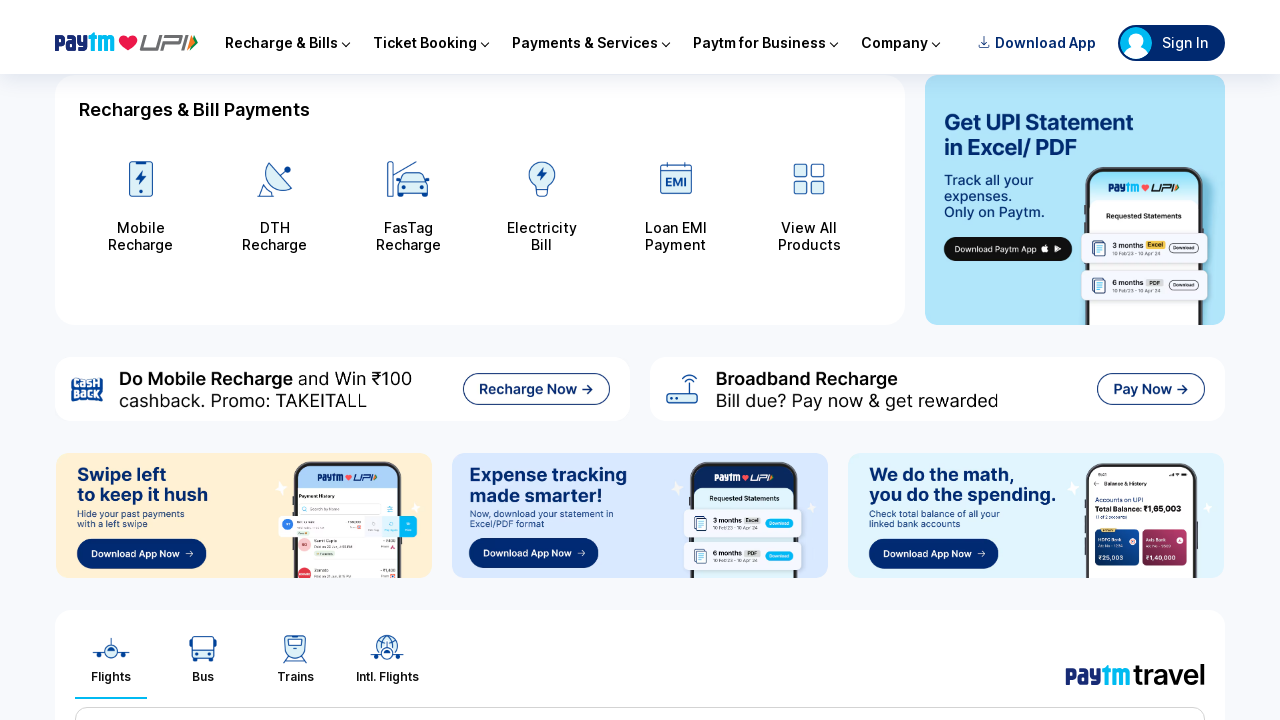

Pressed ArrowDown to navigate through context menu (iteration 2/10)
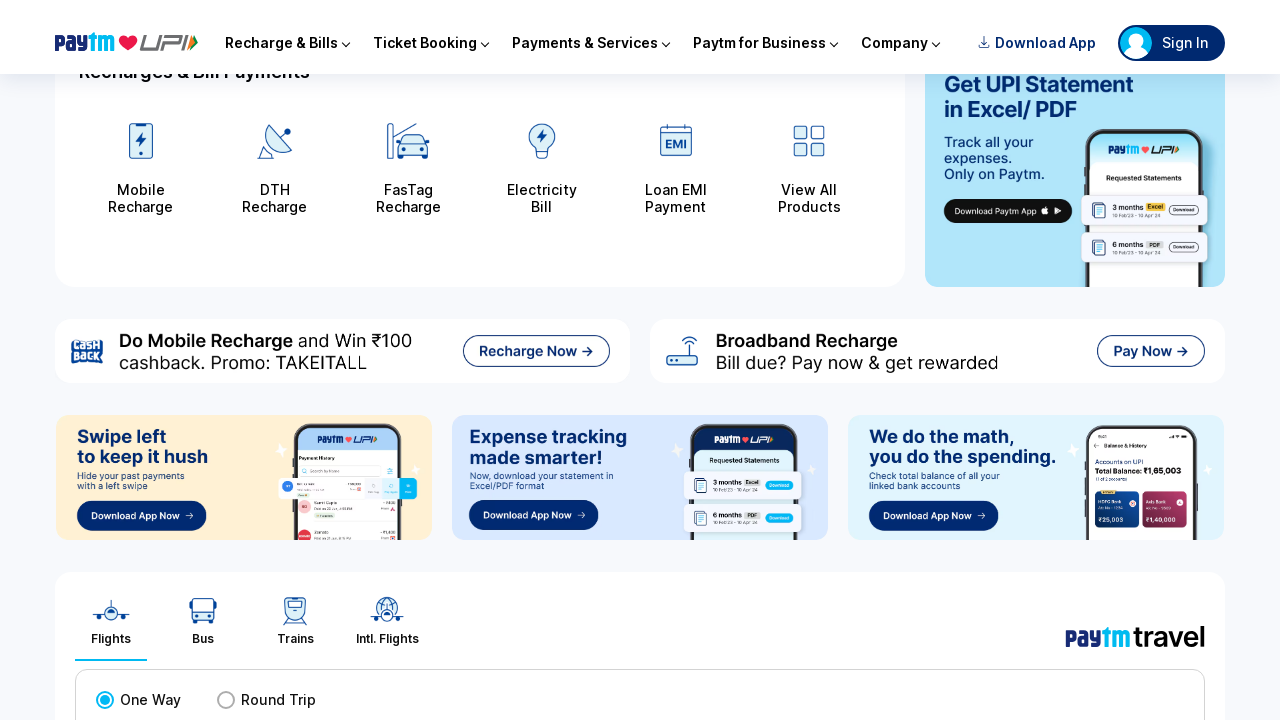

Pressed ArrowDown to navigate through context menu (iteration 3/10)
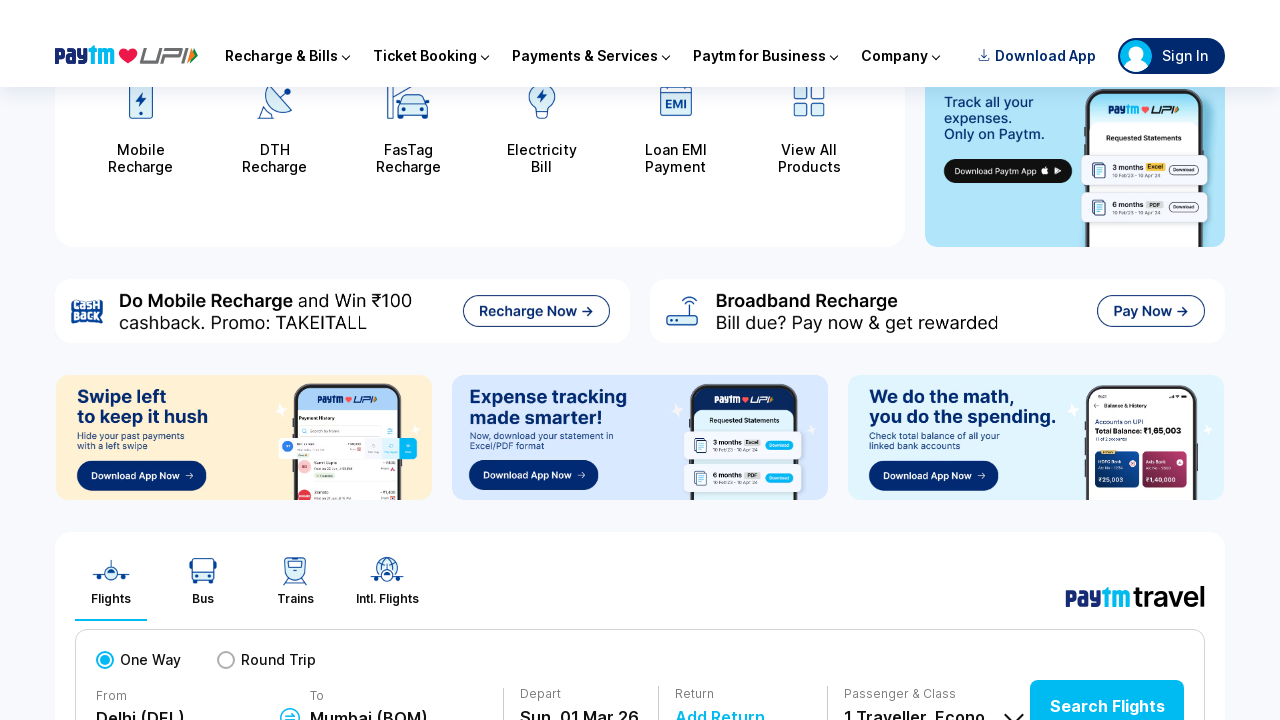

Pressed ArrowDown to navigate through context menu (iteration 4/10)
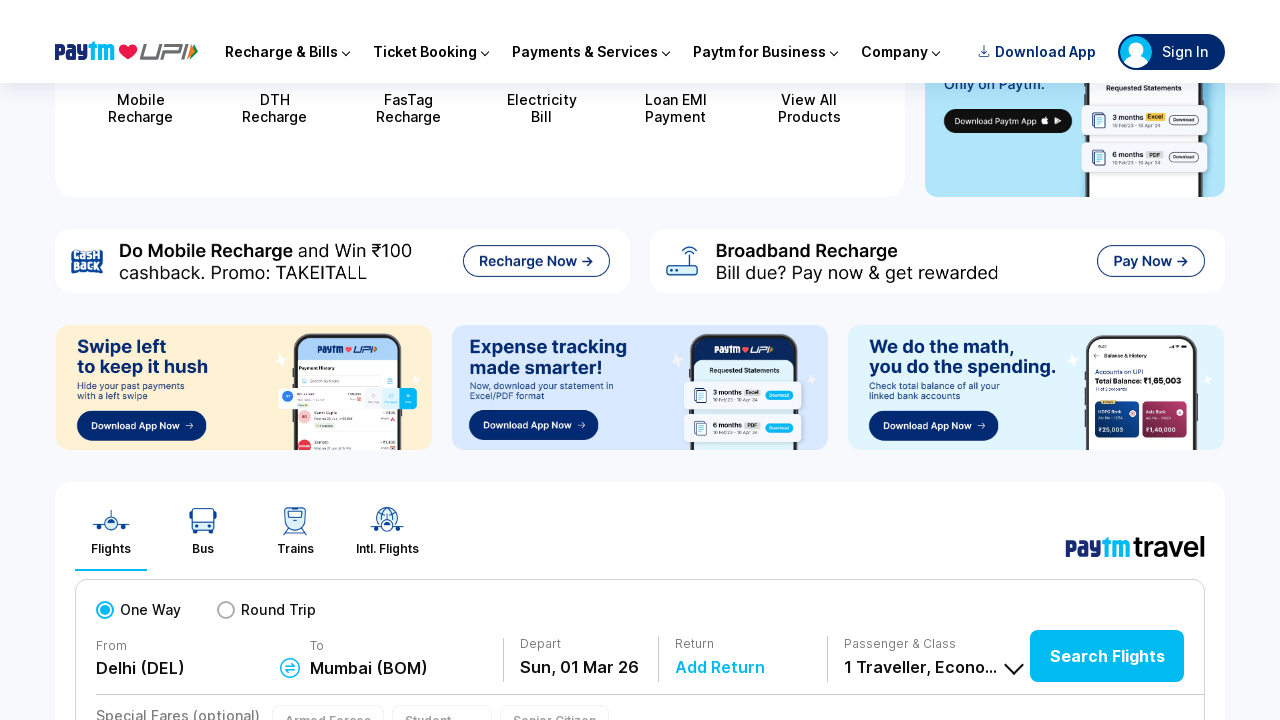

Pressed ArrowDown to navigate through context menu (iteration 5/10)
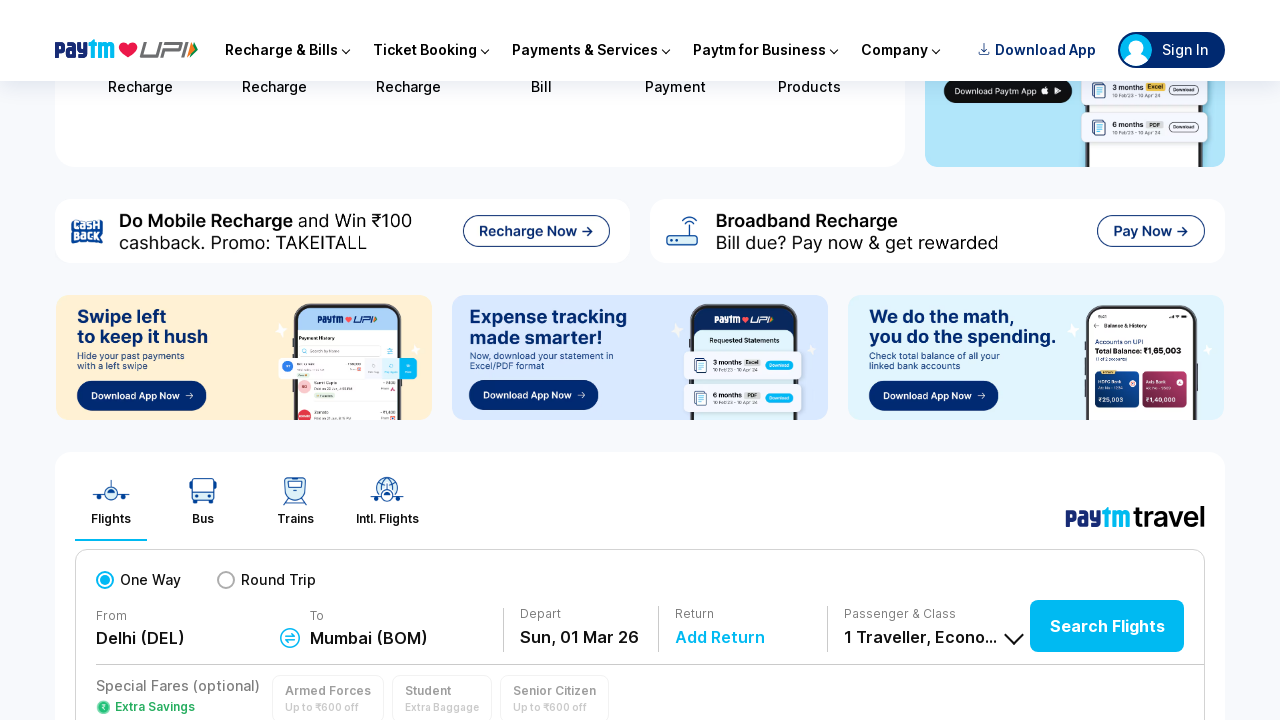

Pressed ArrowDown to navigate through context menu (iteration 6/10)
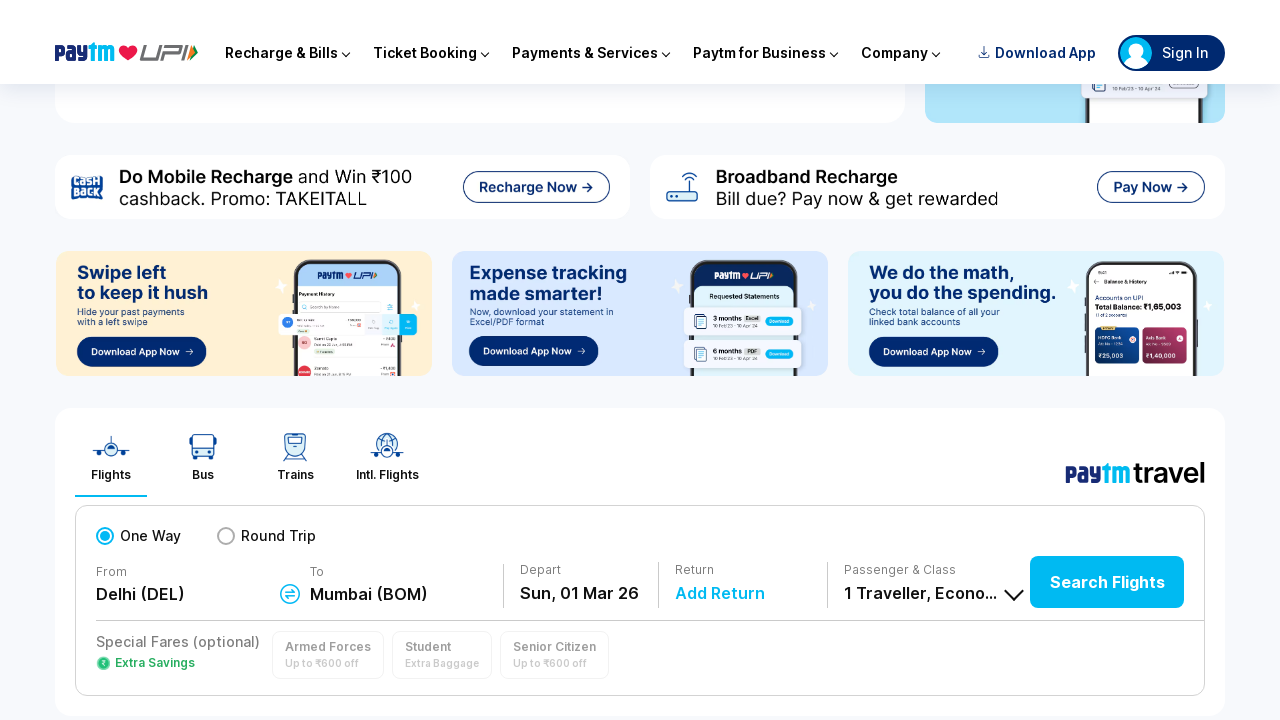

Pressed ArrowDown to navigate through context menu (iteration 7/10)
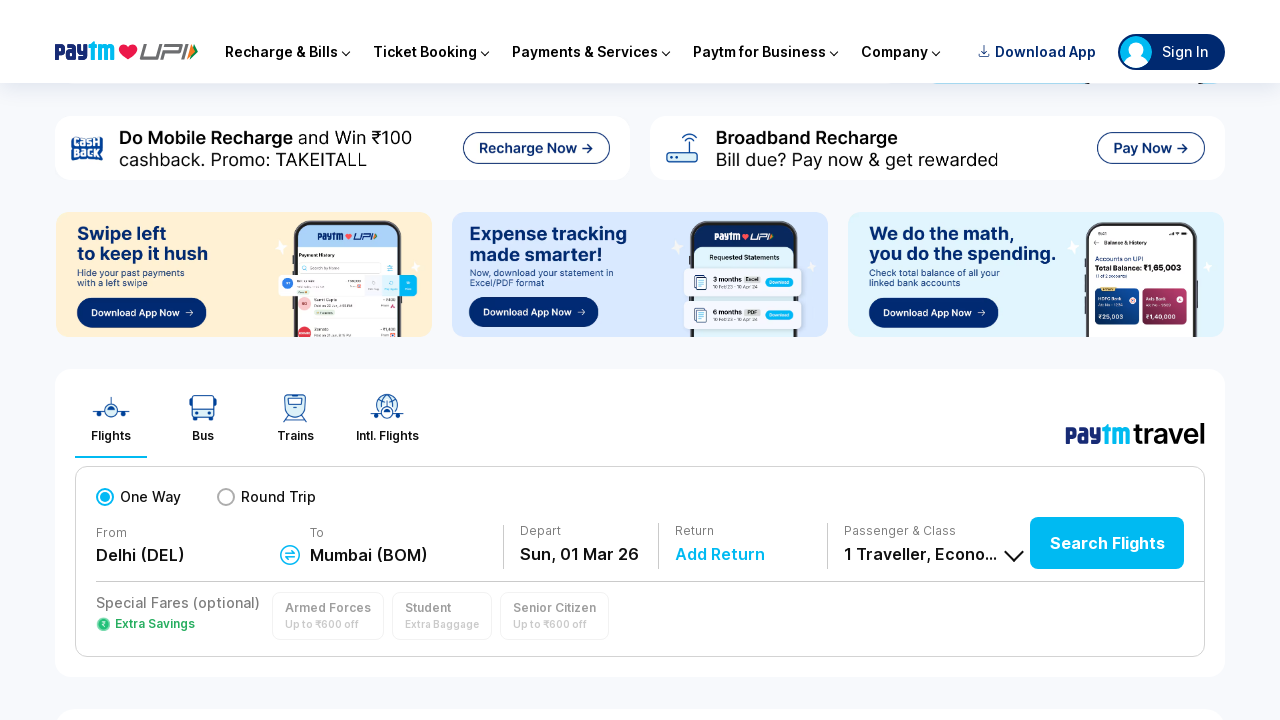

Pressed ArrowDown to navigate through context menu (iteration 8/10)
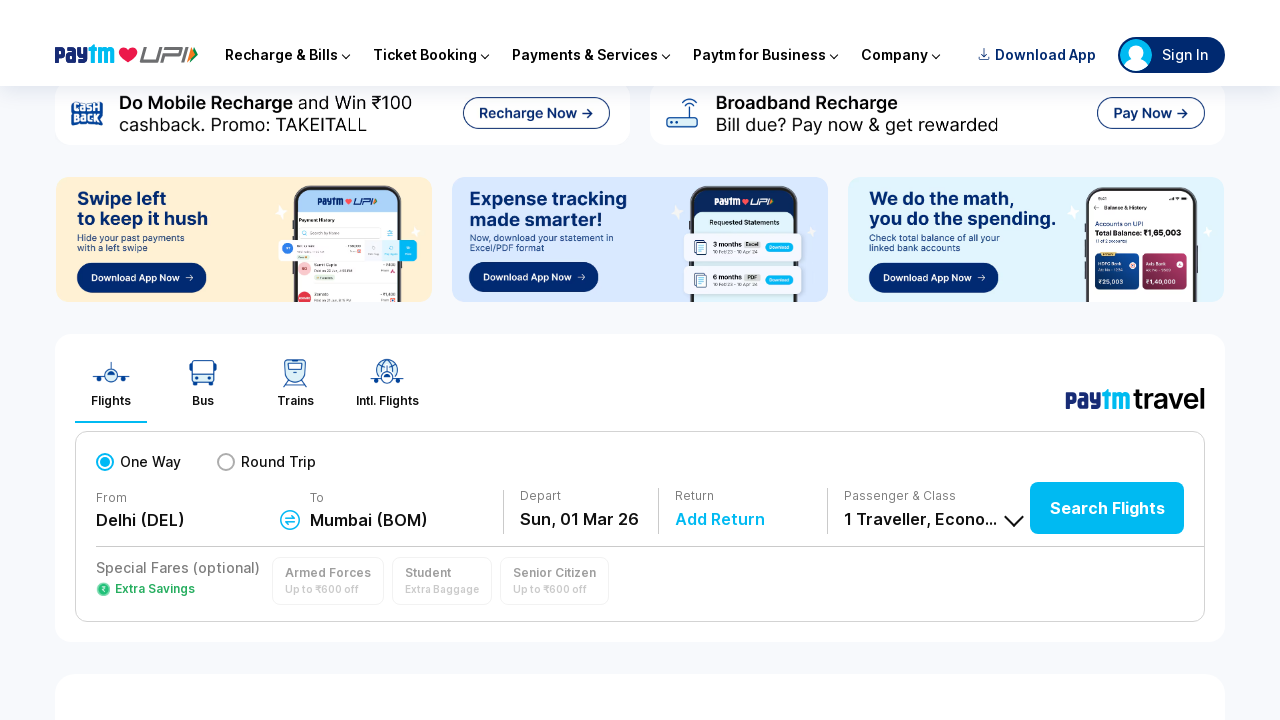

Pressed ArrowDown to navigate through context menu (iteration 9/10)
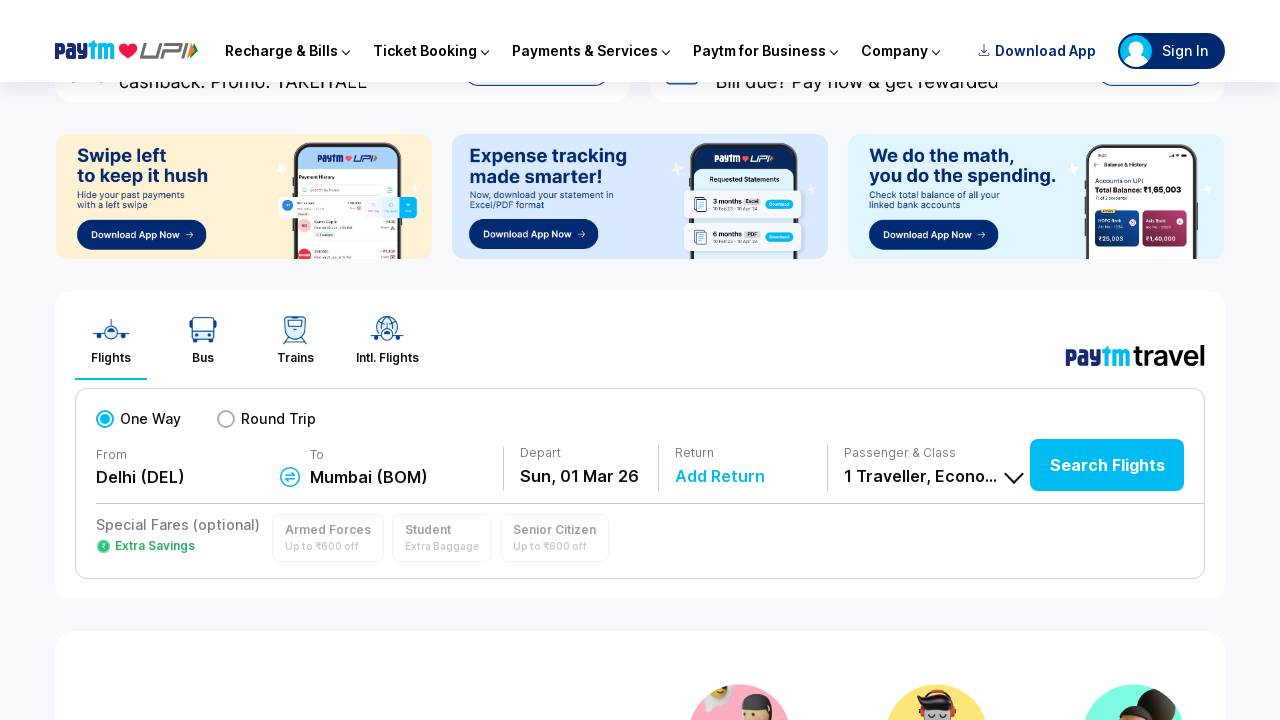

Pressed ArrowDown to navigate through context menu (iteration 10/10)
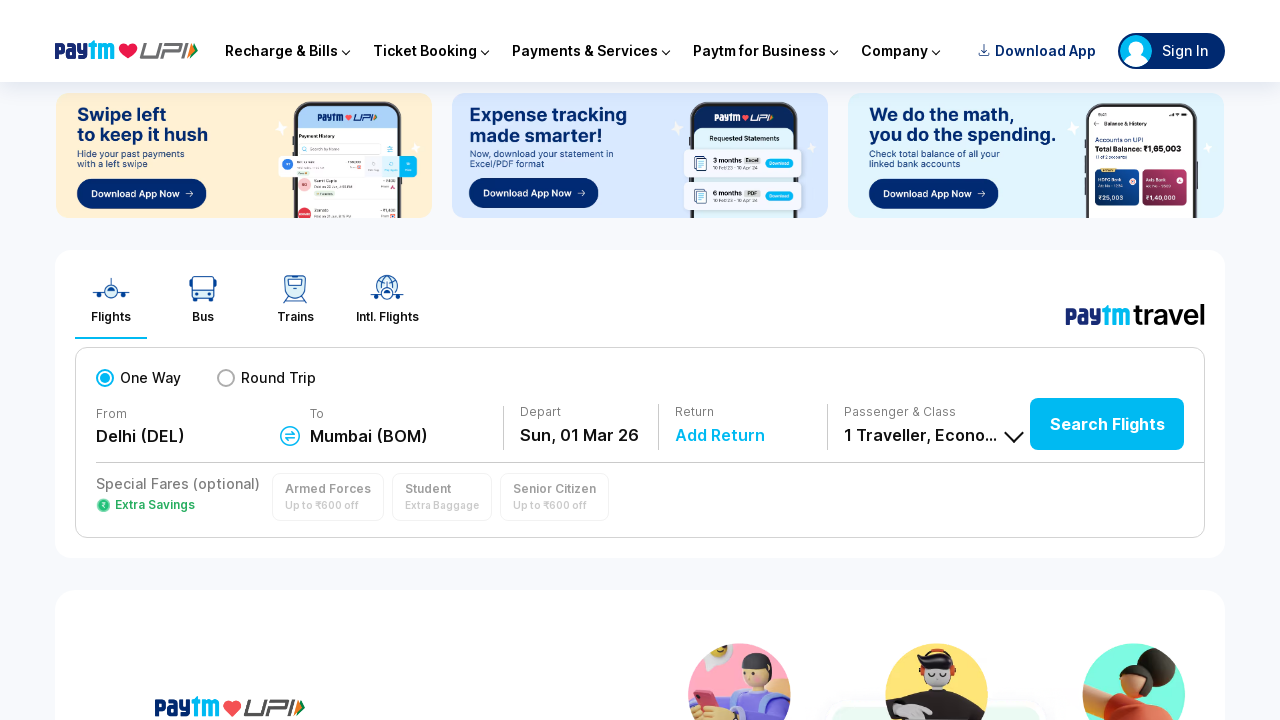

Pressed Enter to select the highlighted context menu item
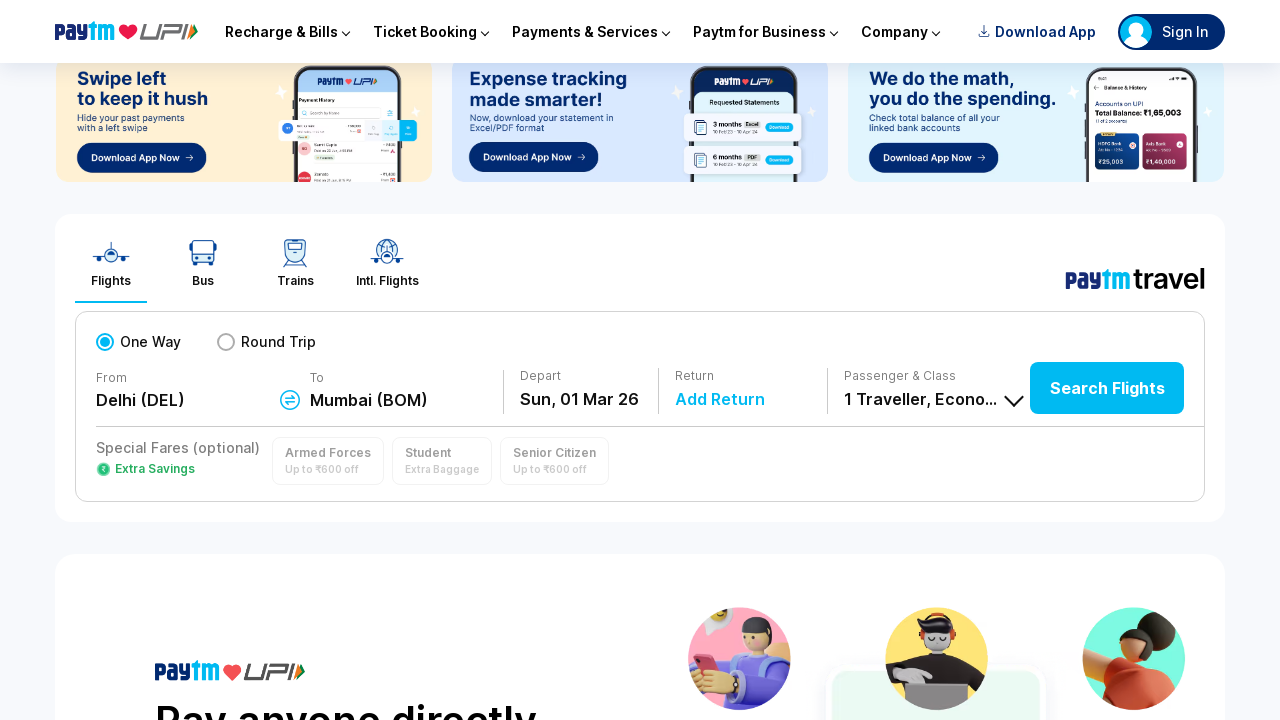

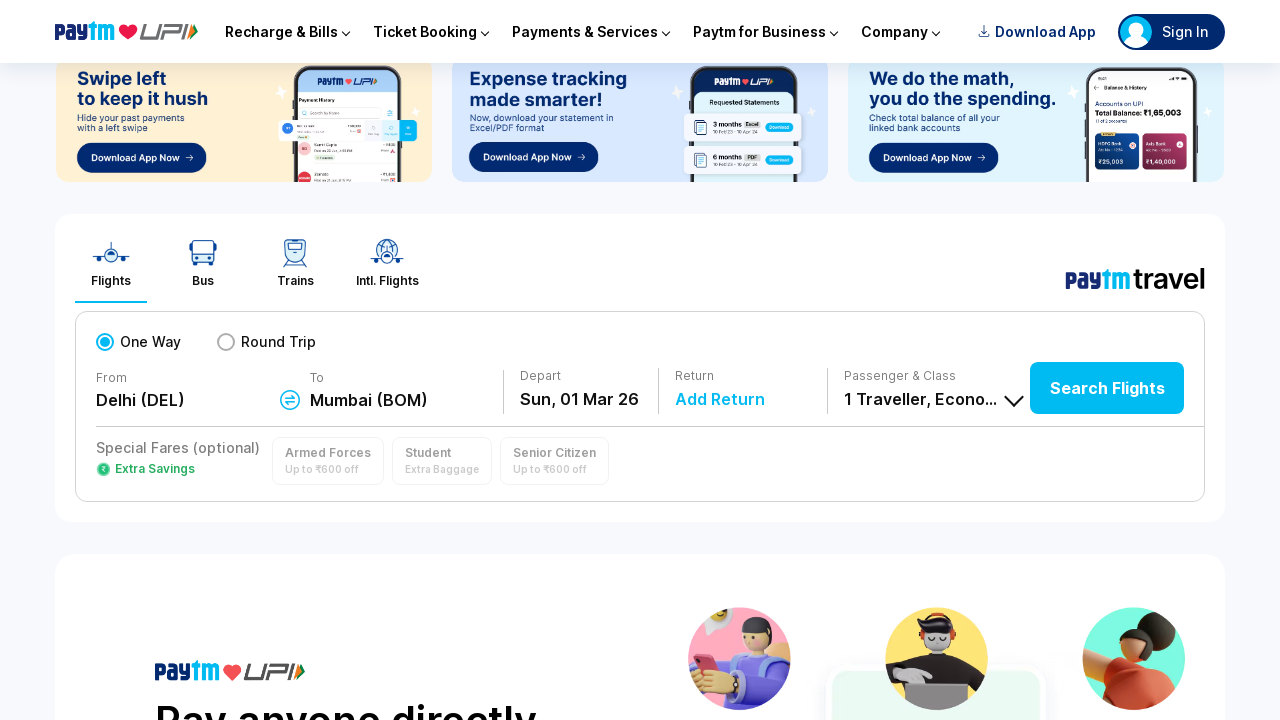